Tests JavaScript alert handling by clicking a button that triggers a JS alert, accepting the alert, and verifying the success message is displayed

Starting URL: https://the-internet.herokuapp.com/javascript_alerts

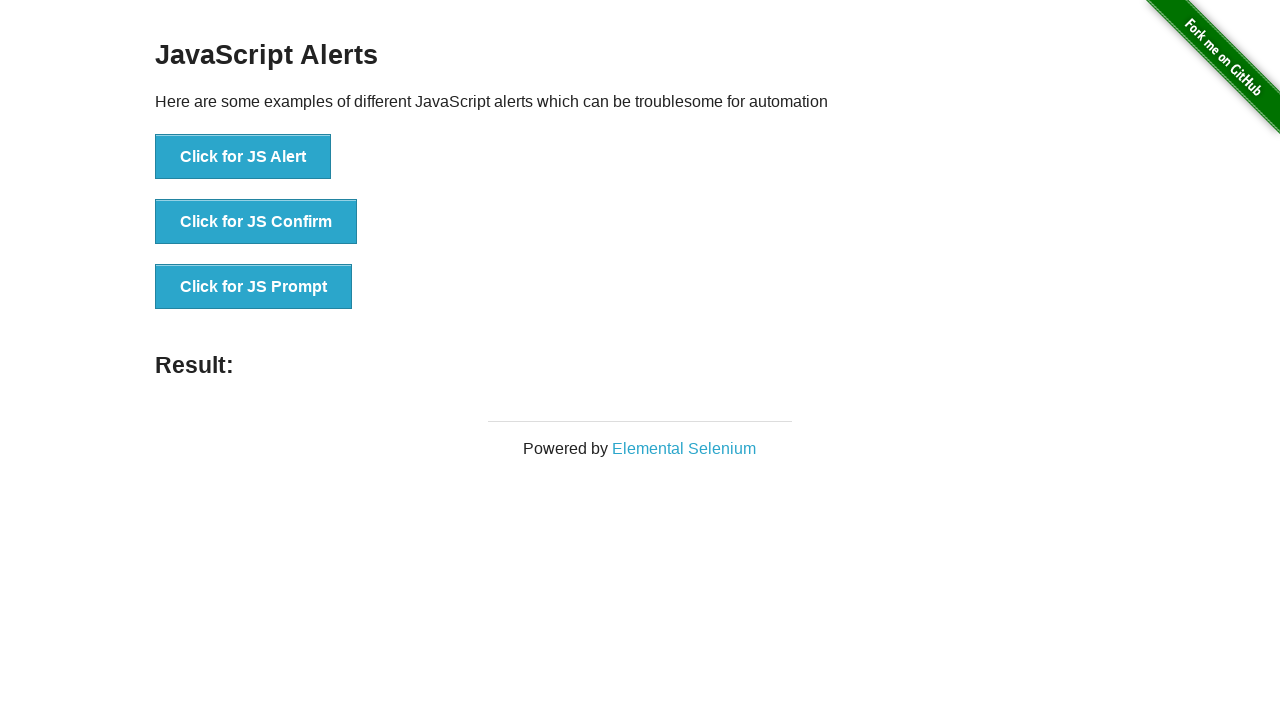

Clicked button to trigger JavaScript alert at (243, 157) on xpath=//button[text()='Click for JS Alert']
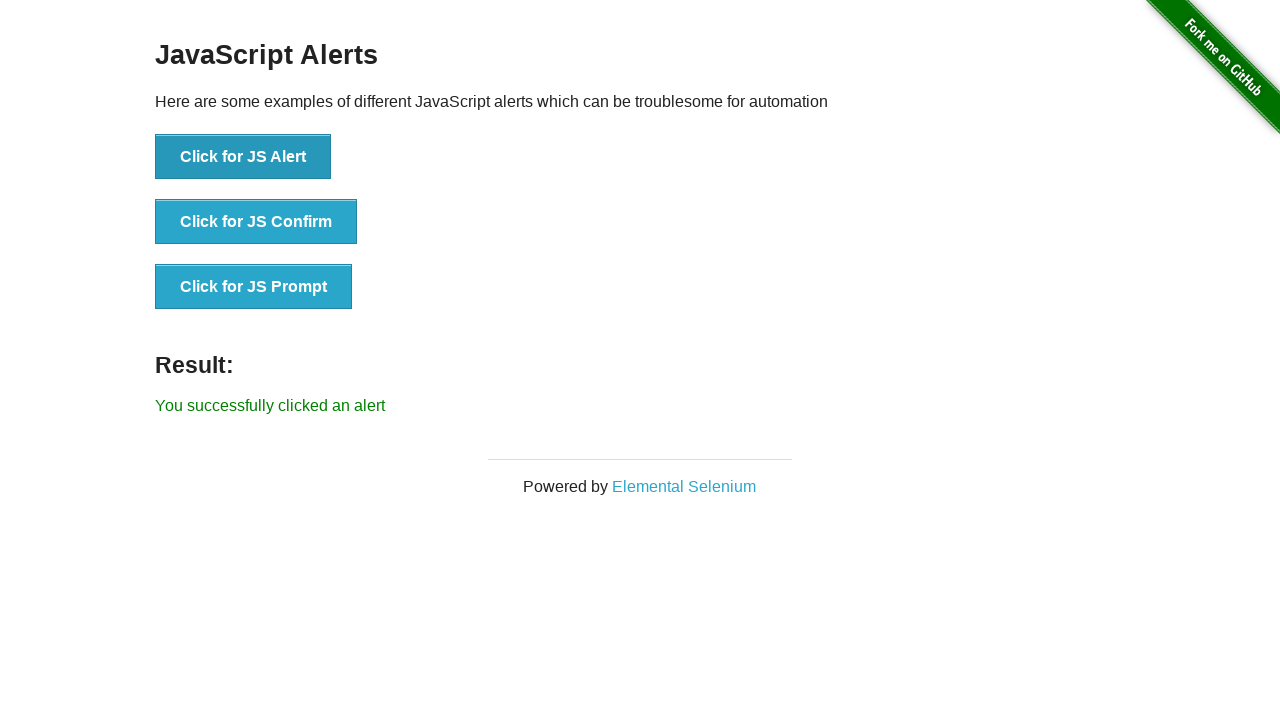

Set up dialog handler to accept alerts
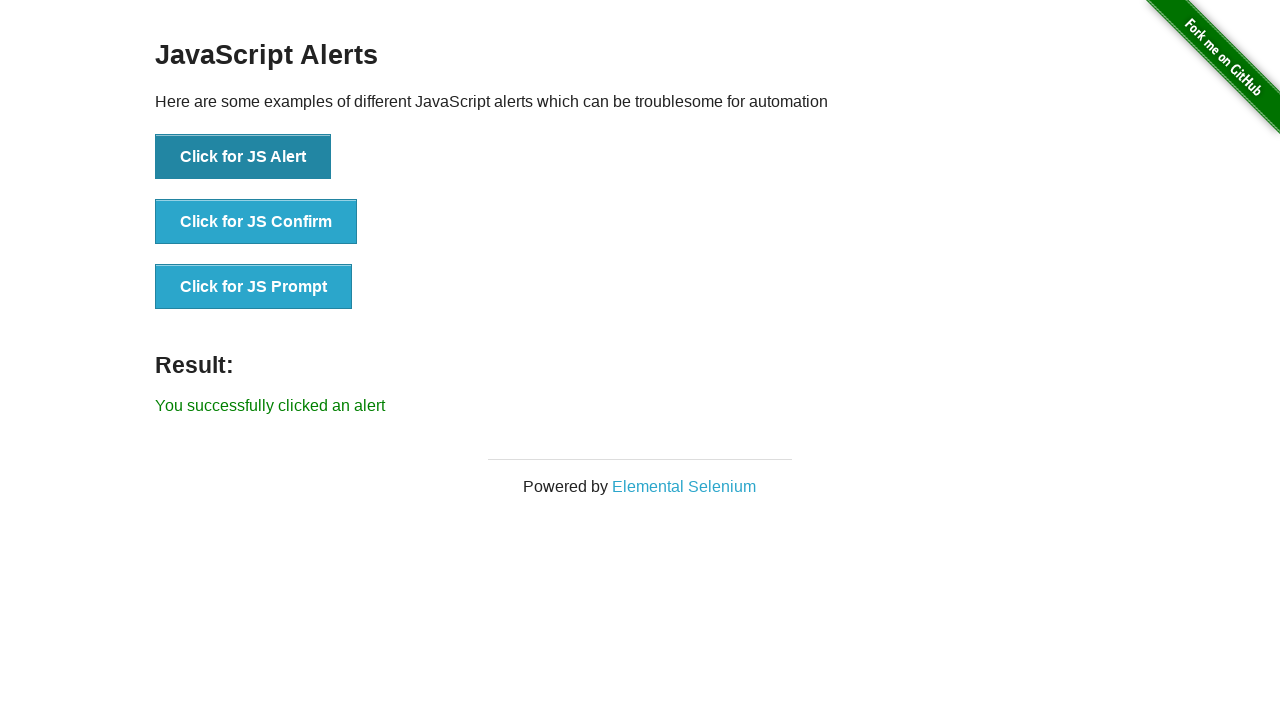

Alert accepted and success message appeared
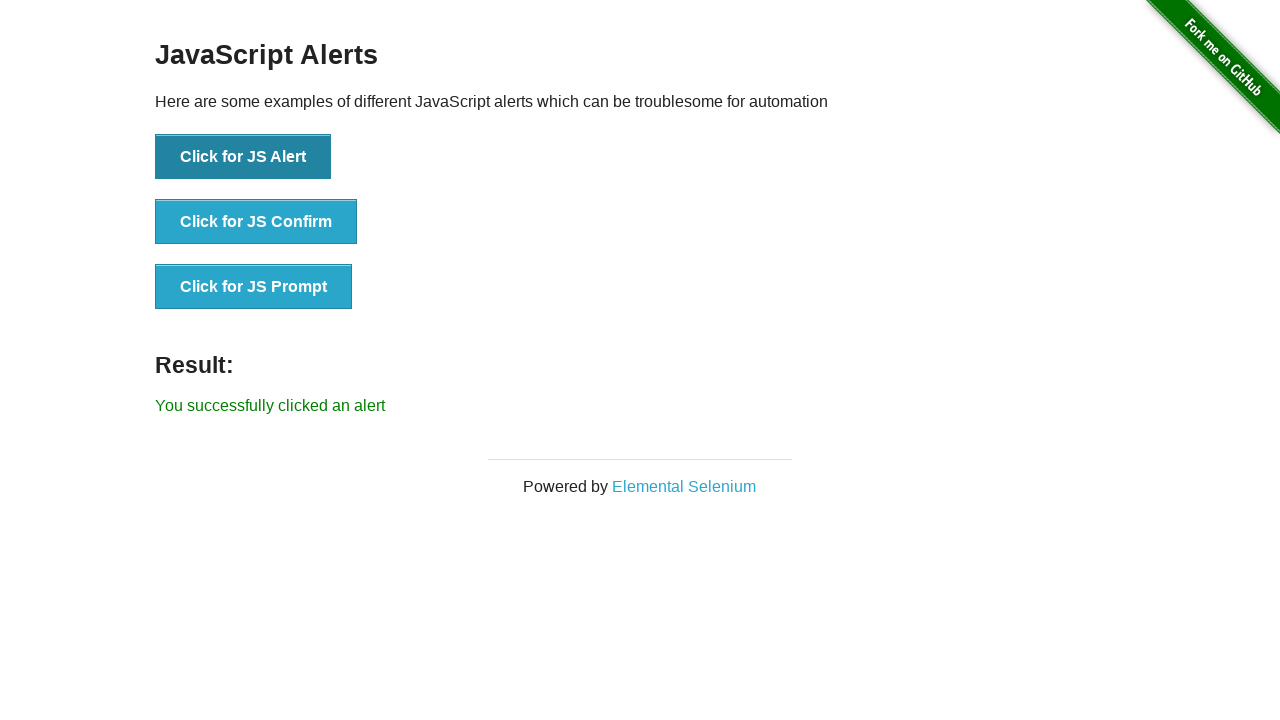

Retrieved result text from page
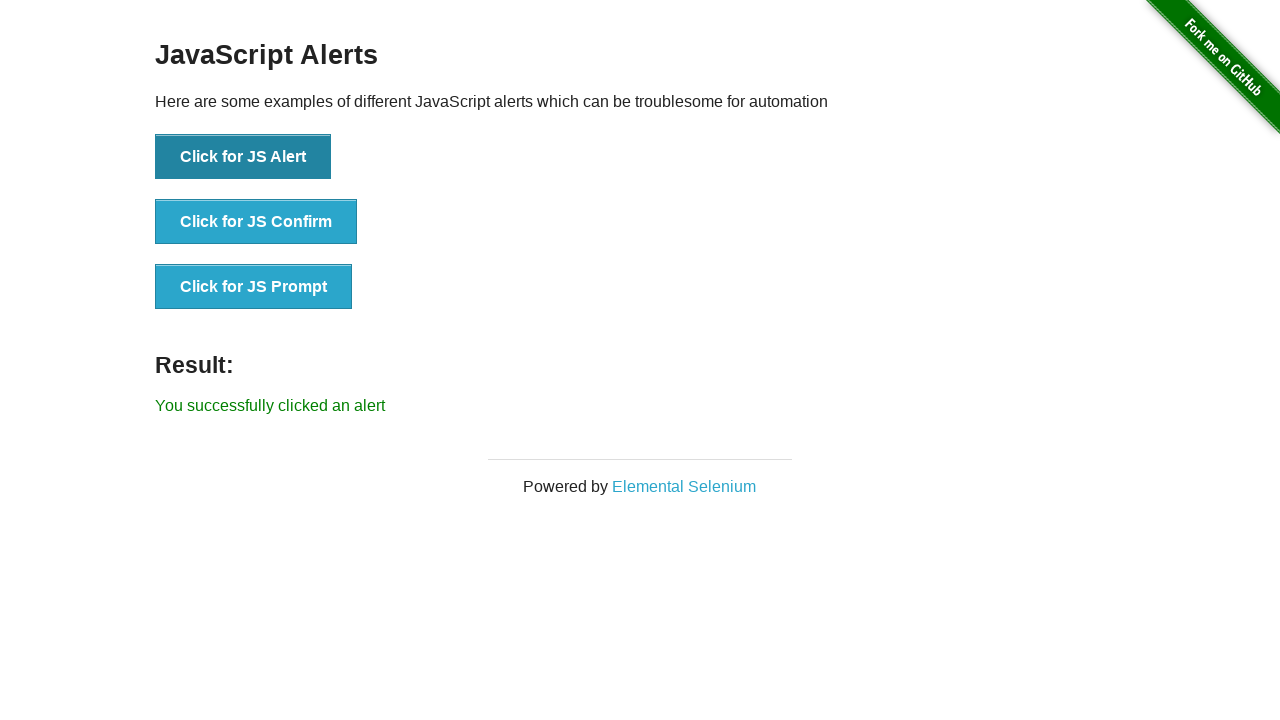

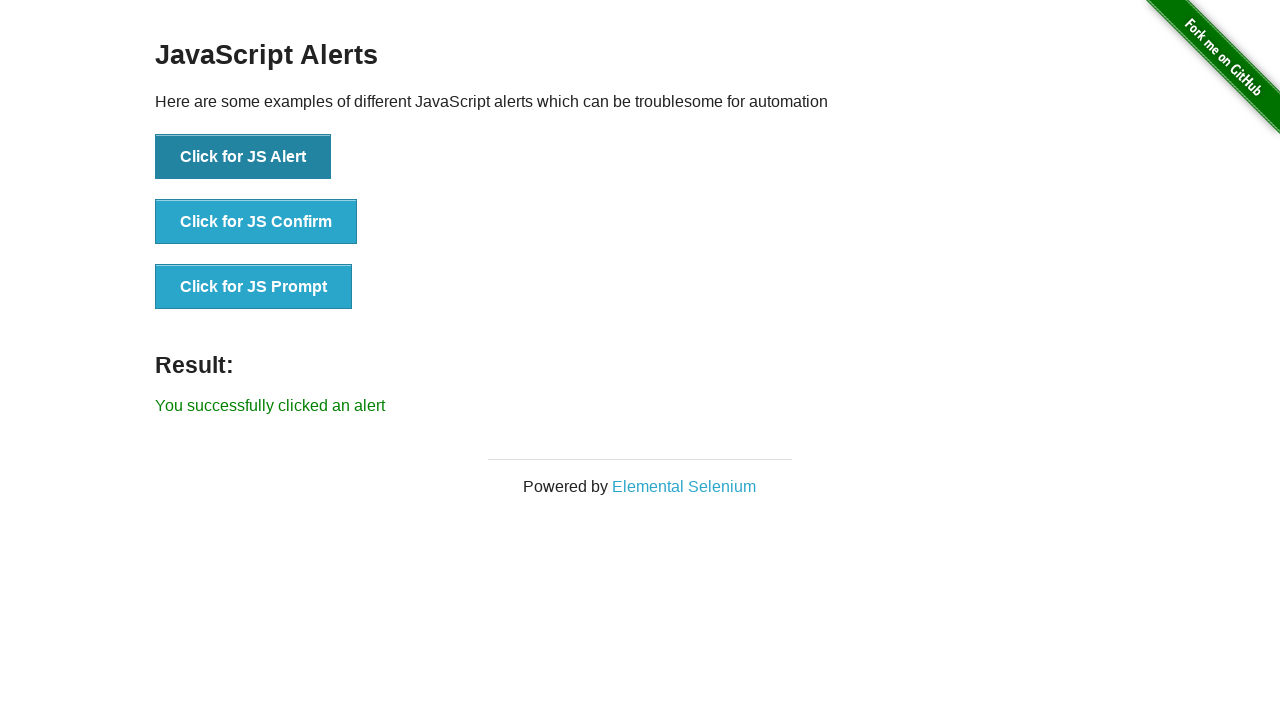